Tests drag and drop functionality by dragging an element from one location and dropping it to another target area

Starting URL: https://selenium08.blogspot.com/2020/01/drag-drop.html

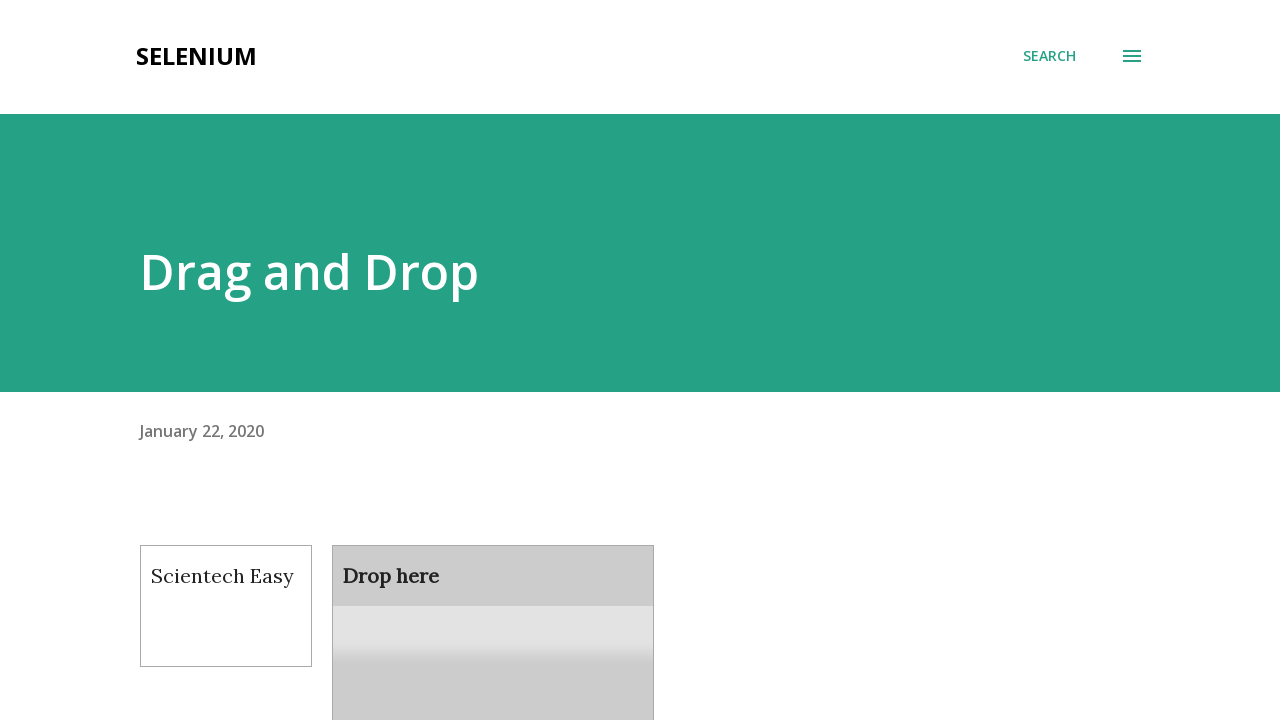

Located the draggable element with id 'draggable'
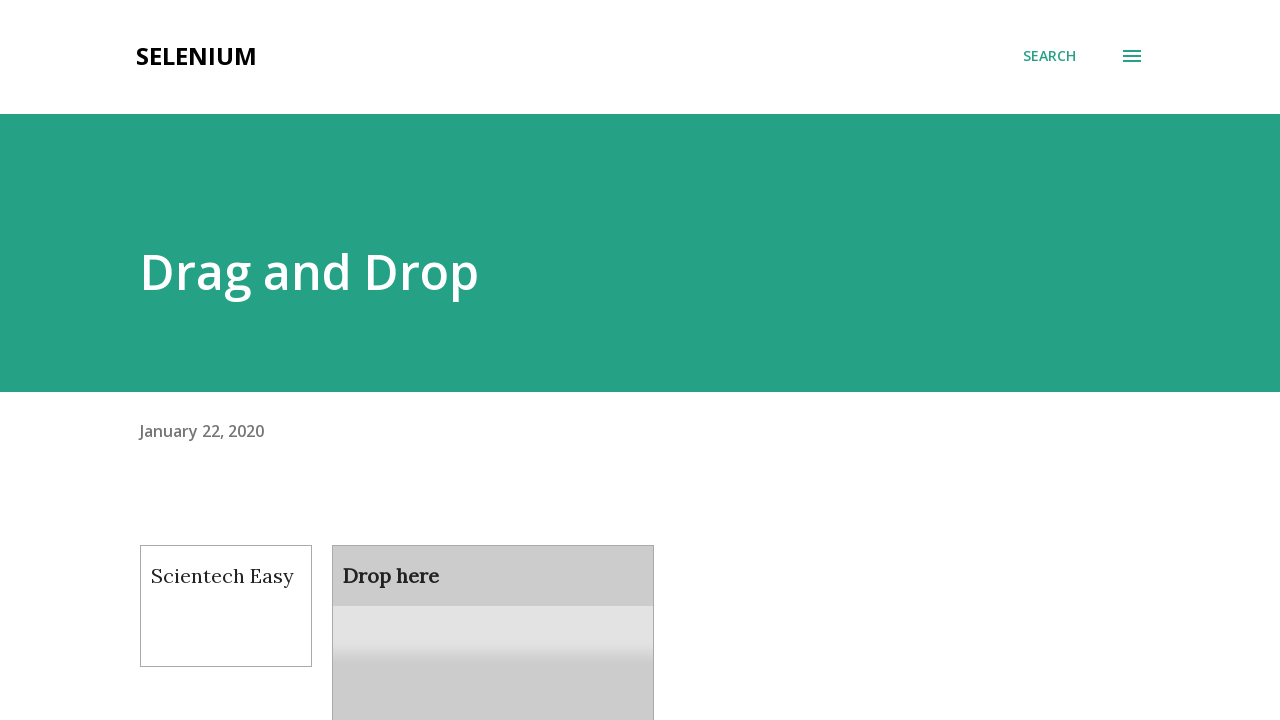

Located the droppable target area with id 'droppable'
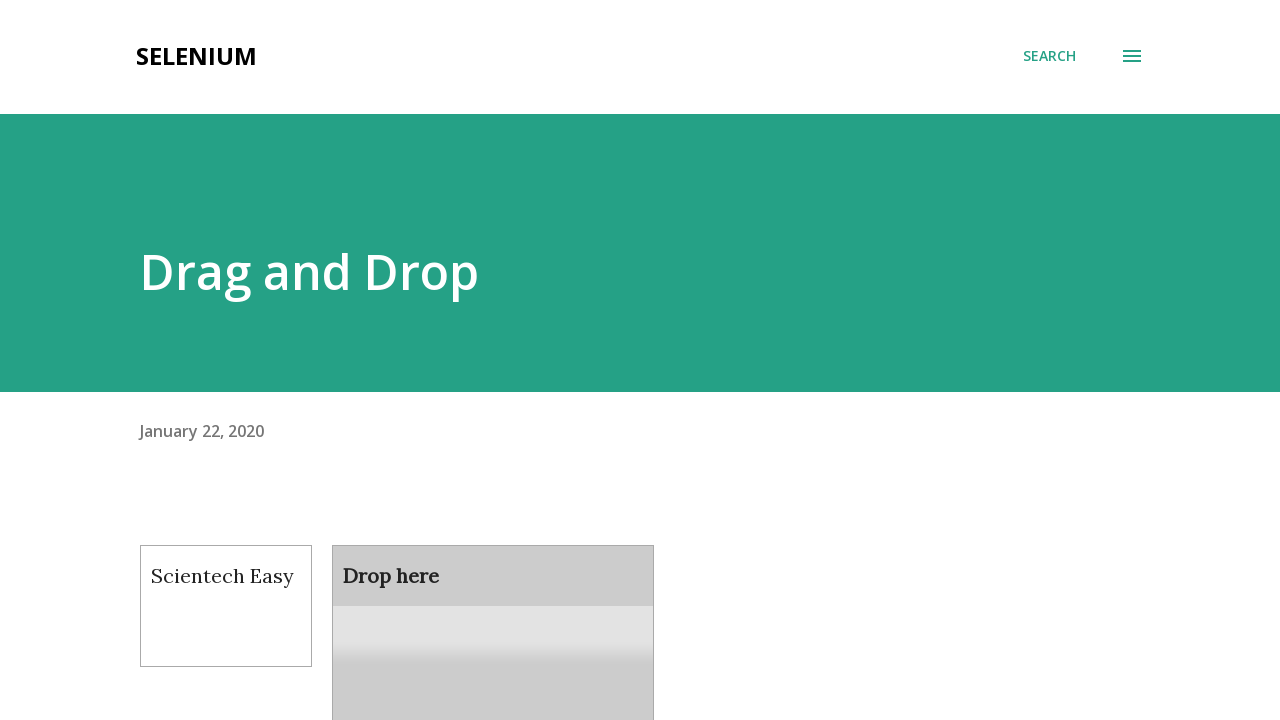

Performed drag and drop action from draggable element to droppable target at (493, 609)
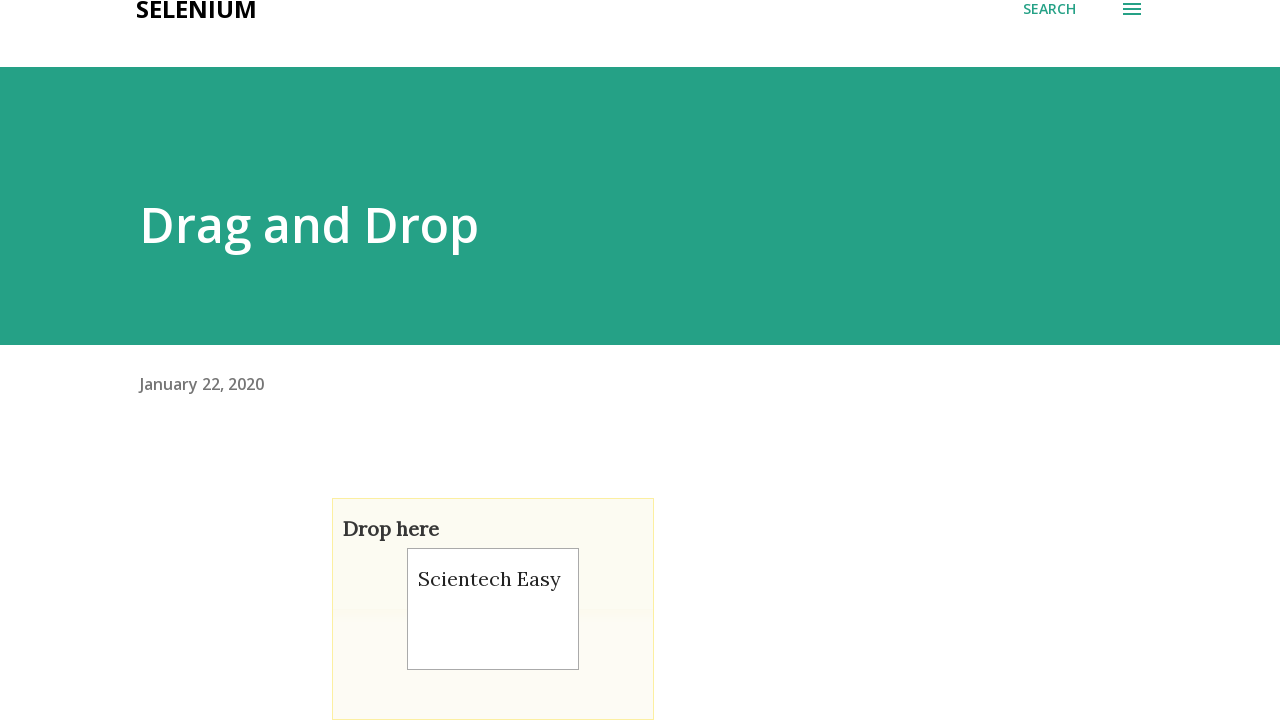

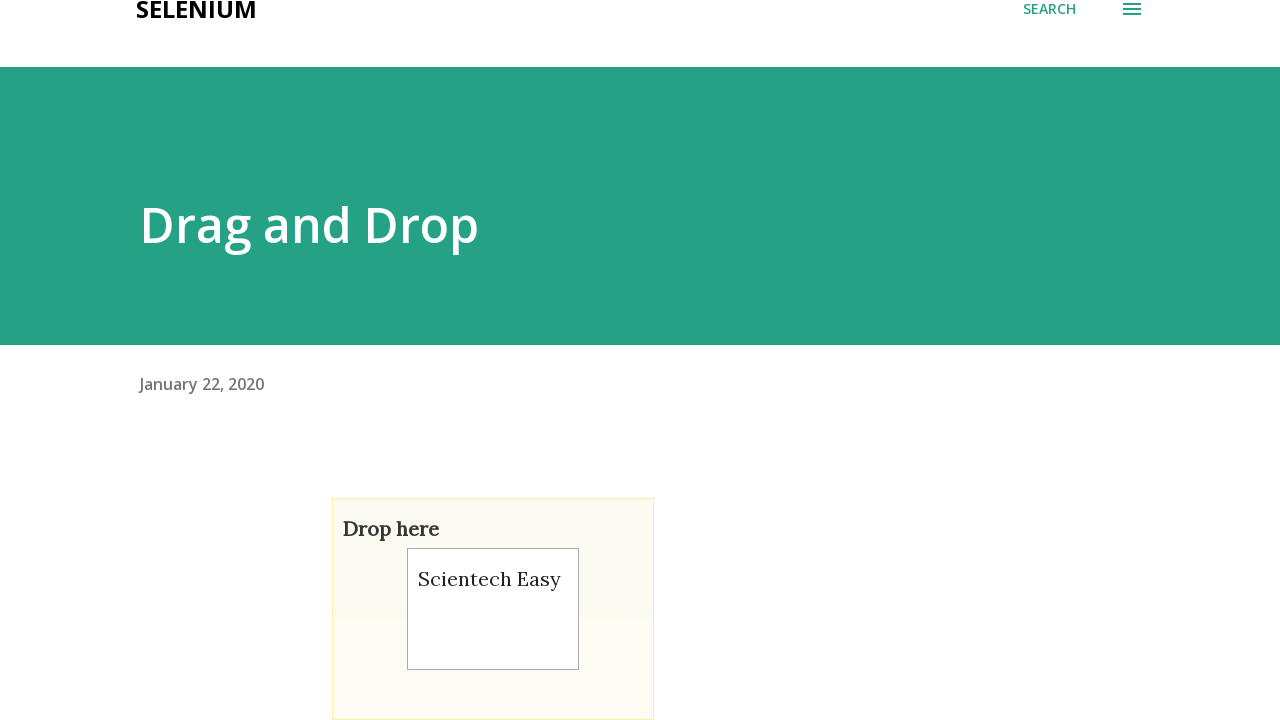